Tests timeout configuration by clicking a button that triggers an AJAX request and then clicking the success element with a custom timeout.

Starting URL: http://uitestingplayground.com/ajax

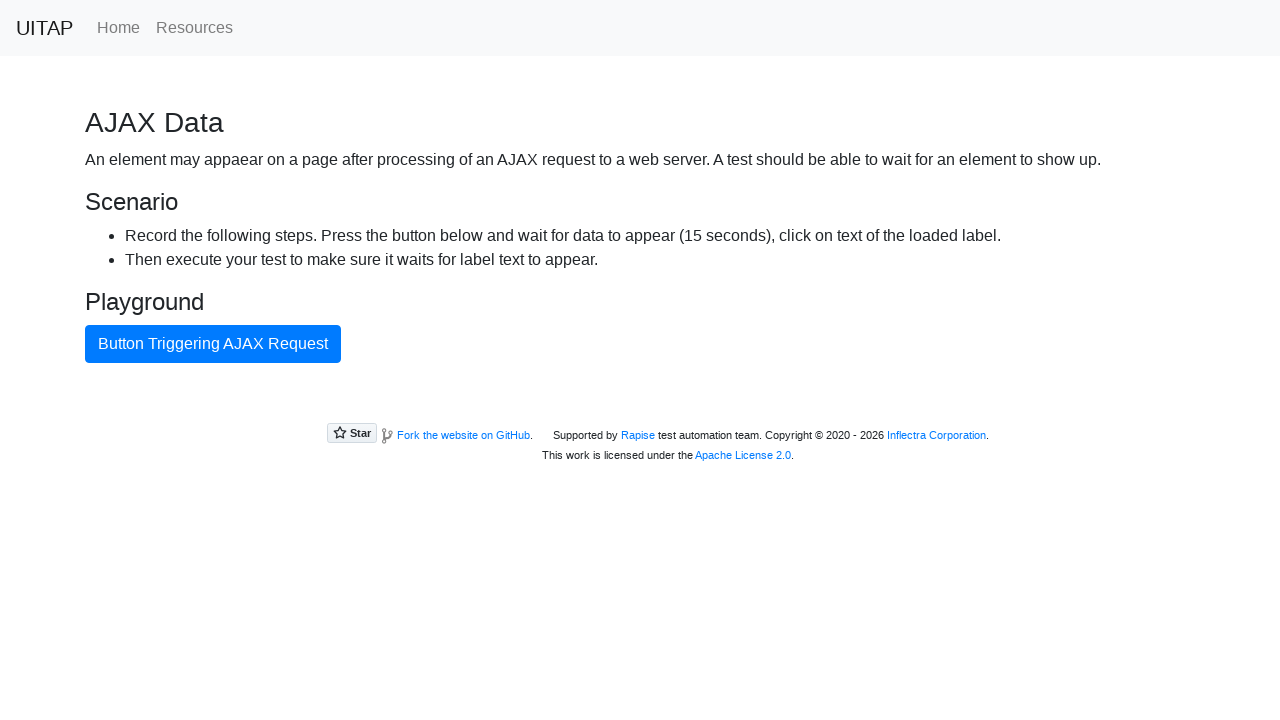

Navigated to AJAX test page
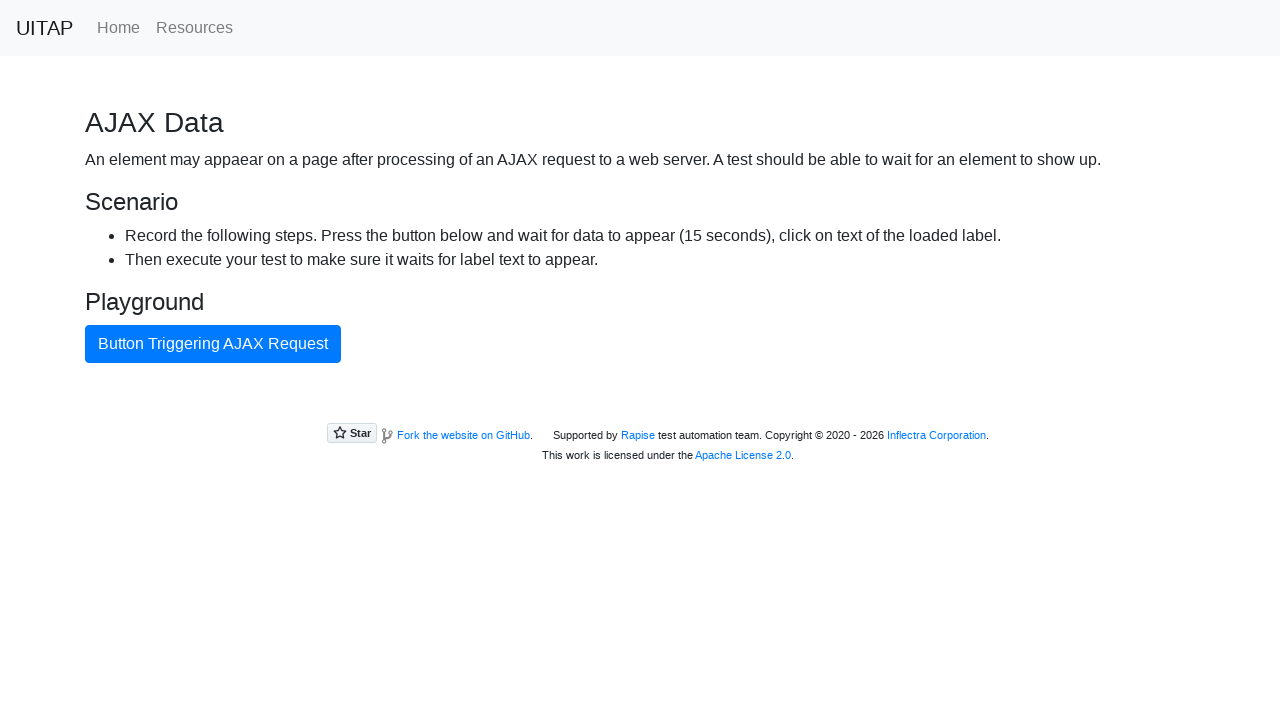

Clicked button that triggers AJAX request at (213, 344) on internal:text="Button Triggering AJAX Request"i
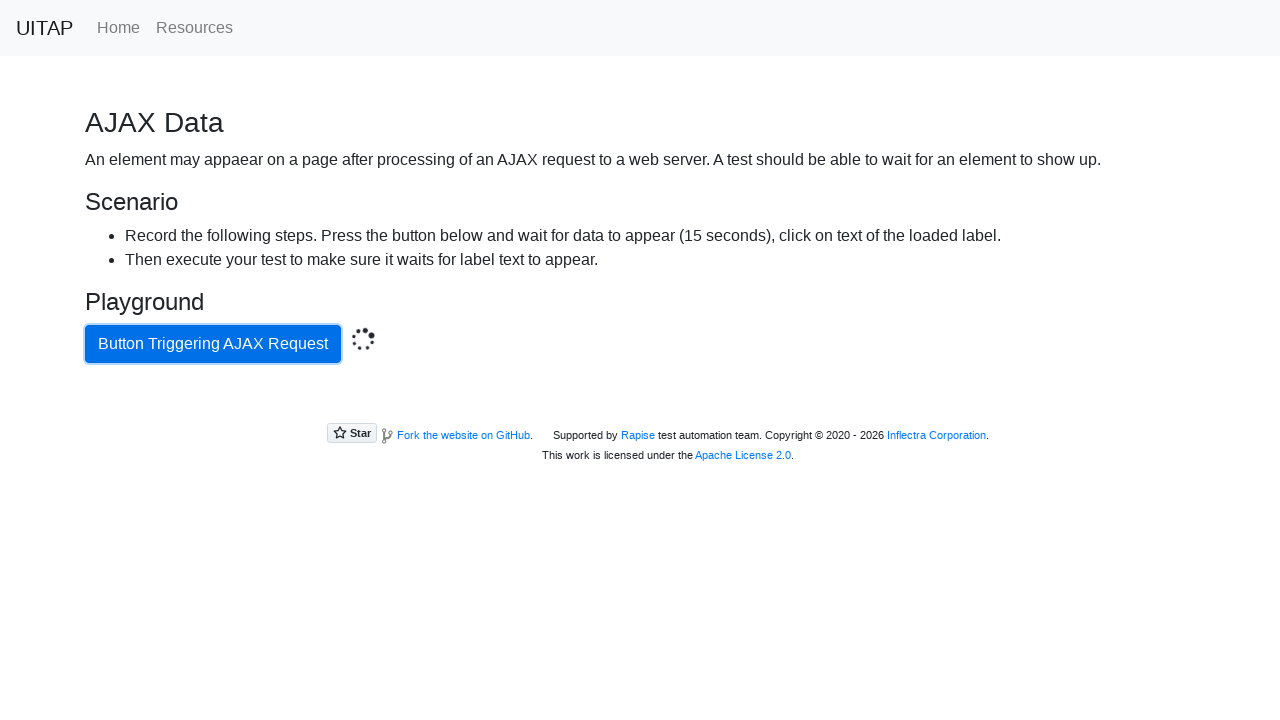

Clicked success element with 16 second custom timeout at (640, 405) on .bg-success
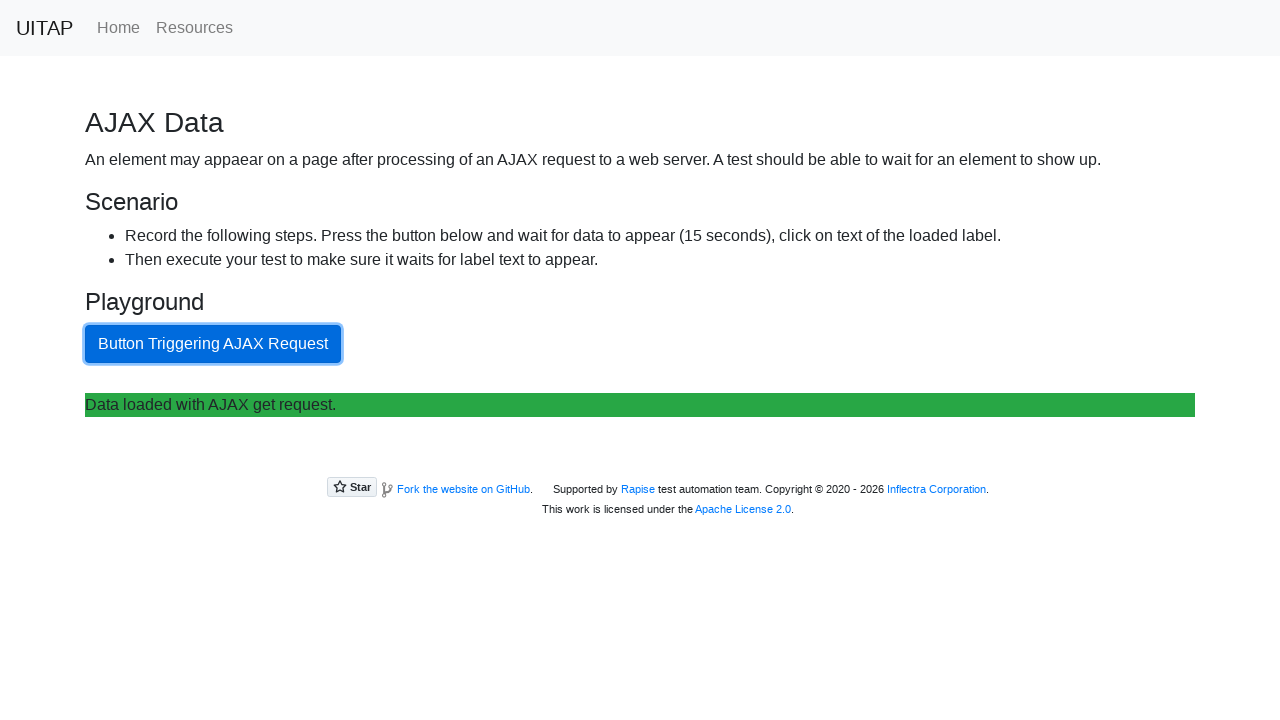

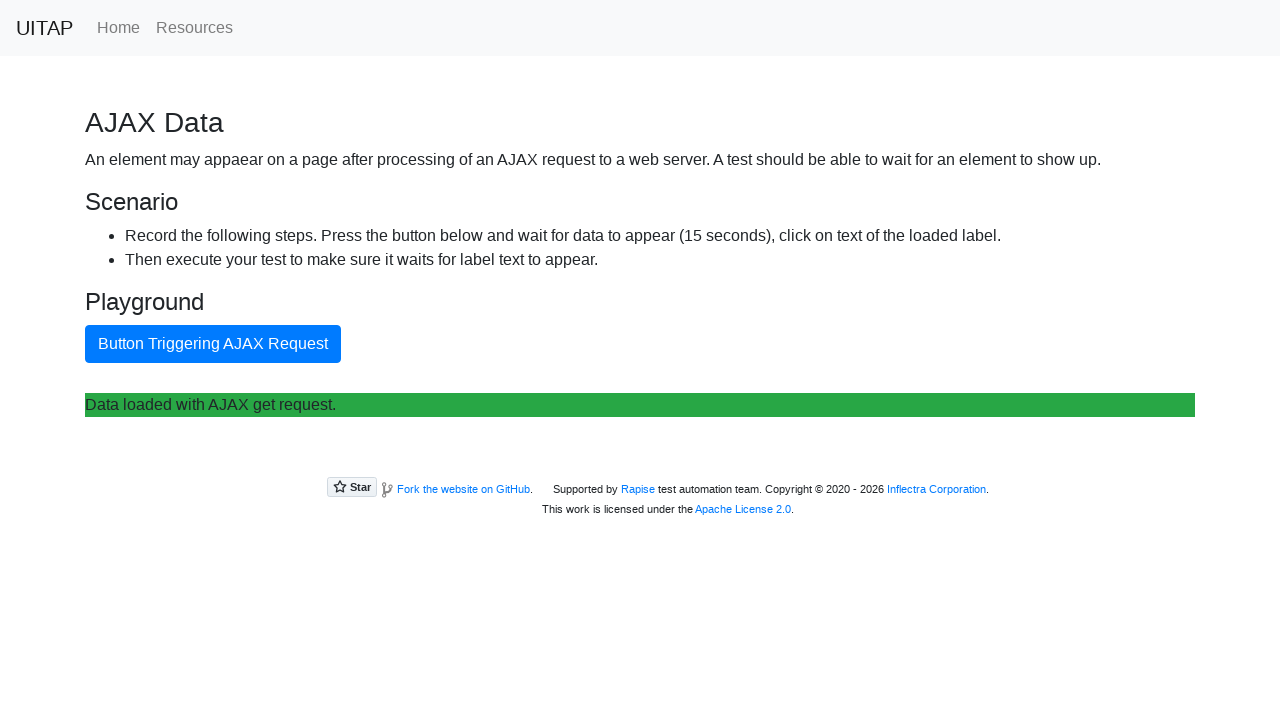